Tests DuckDuckGo search functionality by filling the search input field with a query term

Starting URL: https://duckduckgo.com/

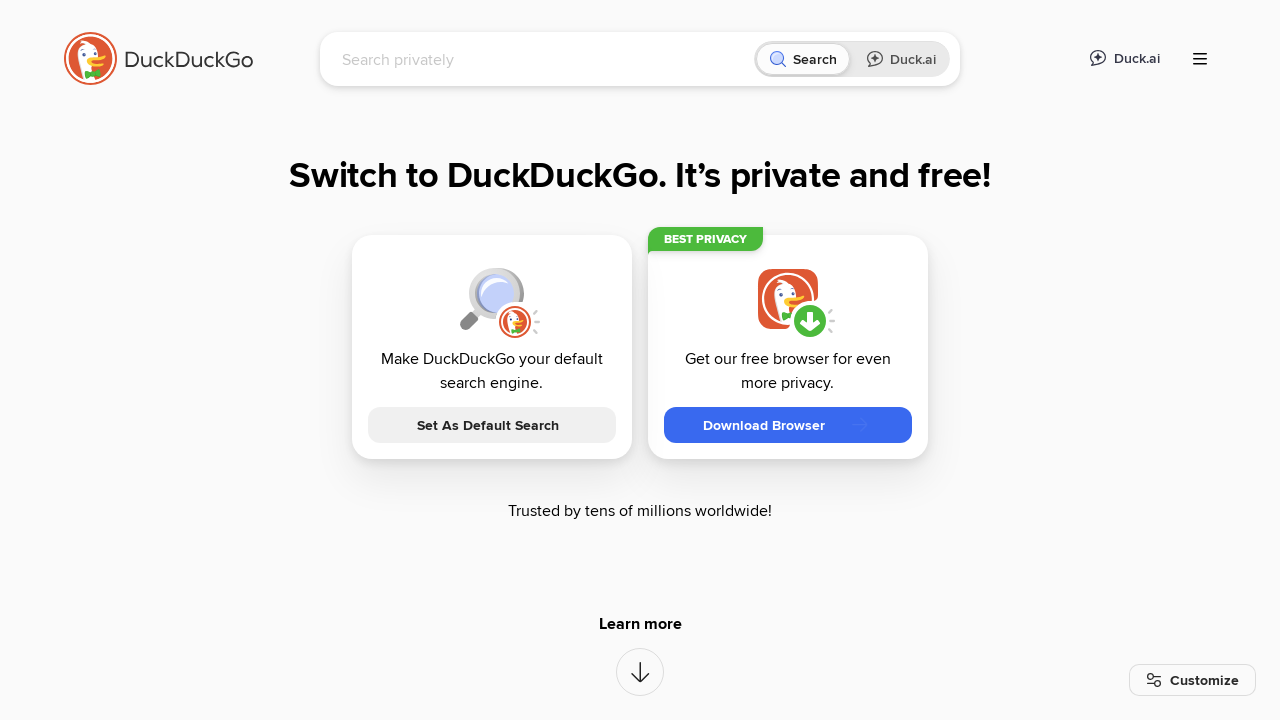

Filled DuckDuckGo search input field with 'test' on input[name='q']
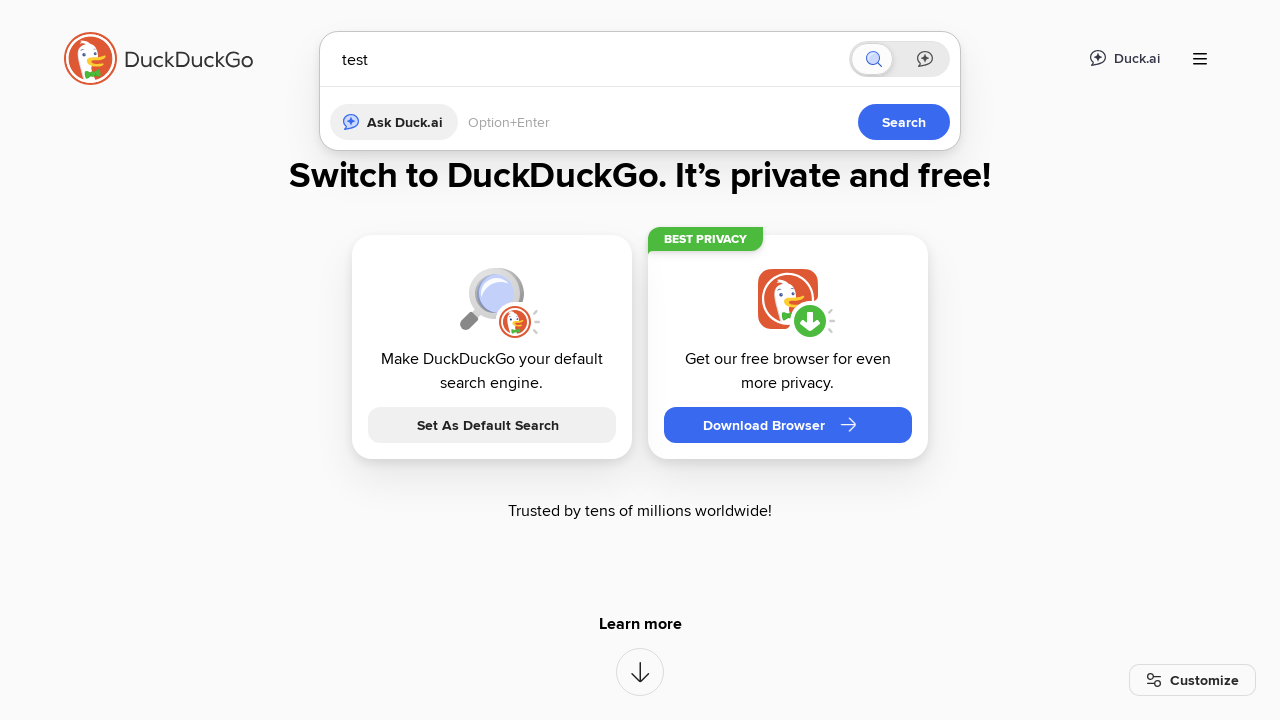

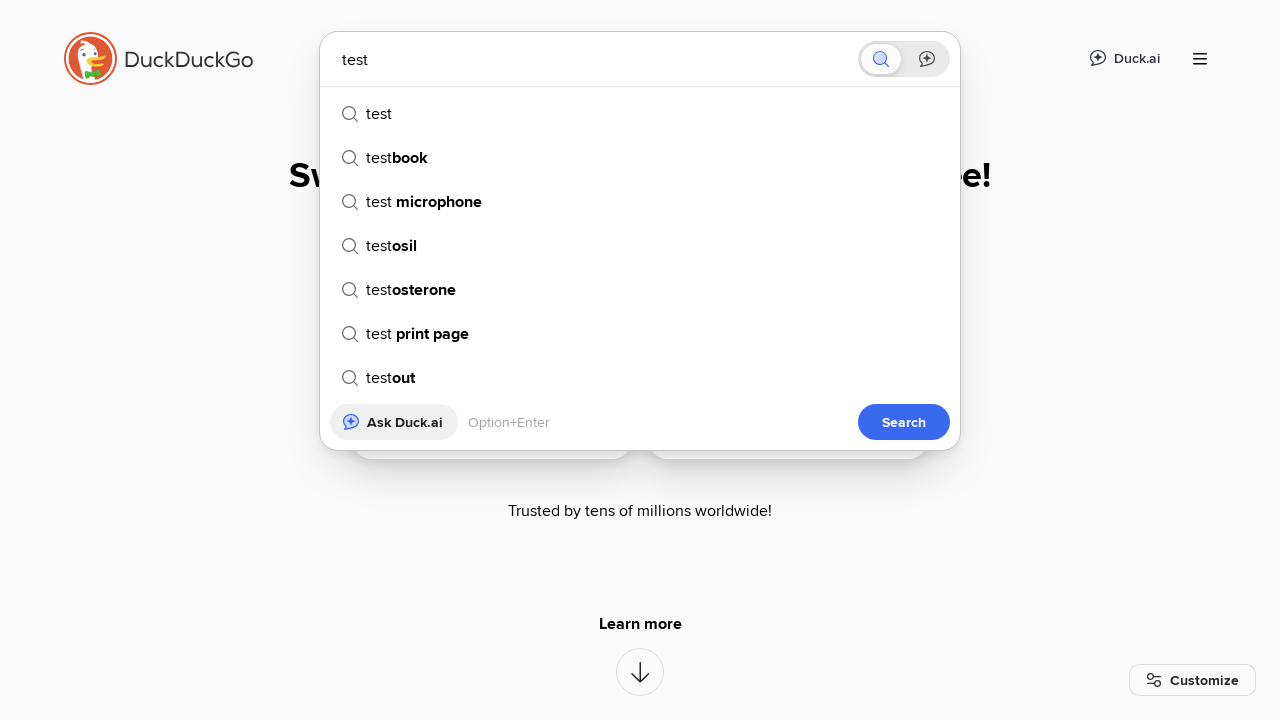